Tests a user registration form by navigating to the registration page and filling various input types including text fields, radio buttons, checkboxes, dropdowns, date picker, textarea, range slider, and color picker, then submitting the form.

Starting URL: https://material.playwrightvn.com/

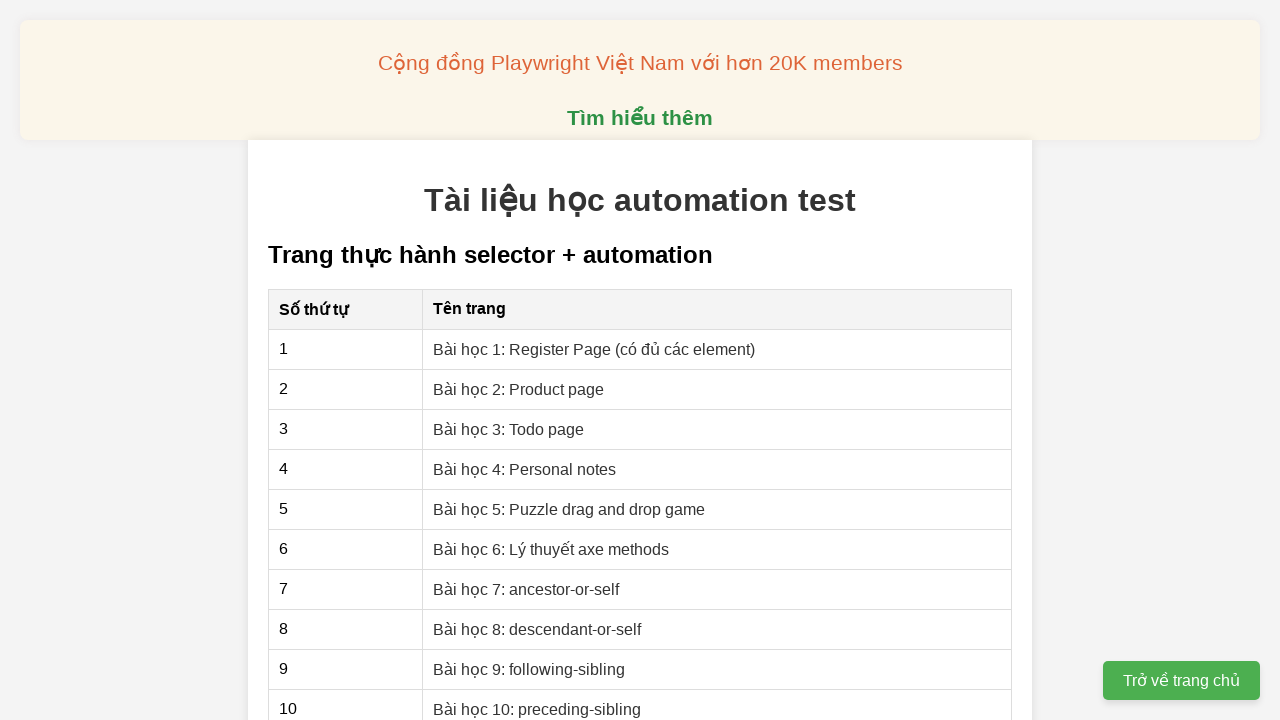

Clicked on User Registration link at (594, 349) on xpath=//a[@href="01-xpath-register-page.html"]
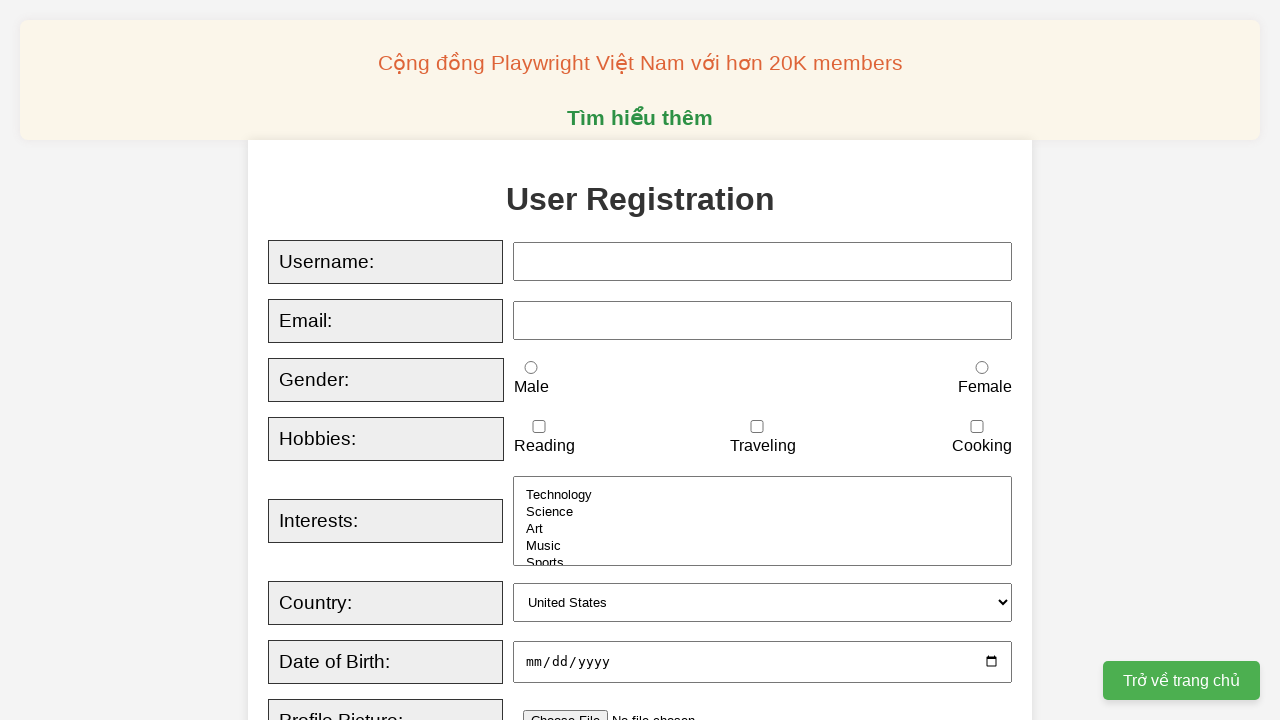

Filled username field with 'NTL' on xpath=//input[@id="username"]
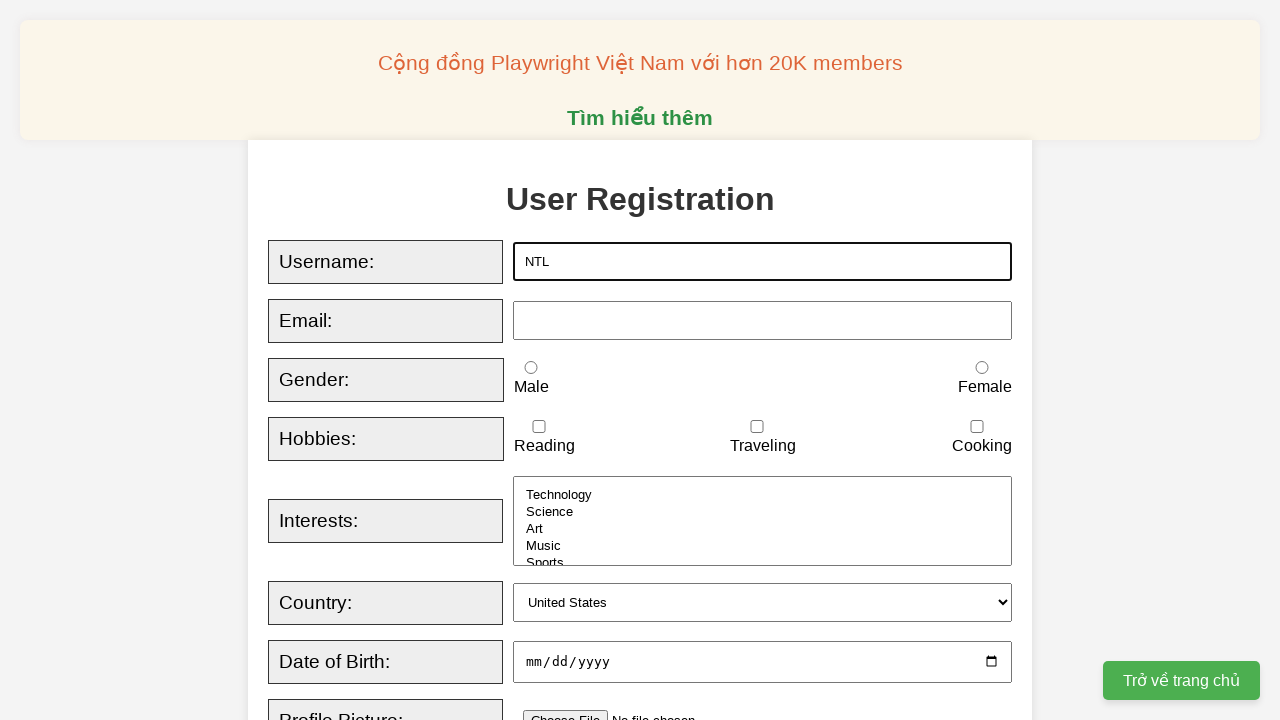

Filled email field with 'ntl@gmail.com' on xpath=//input[@id="email"]
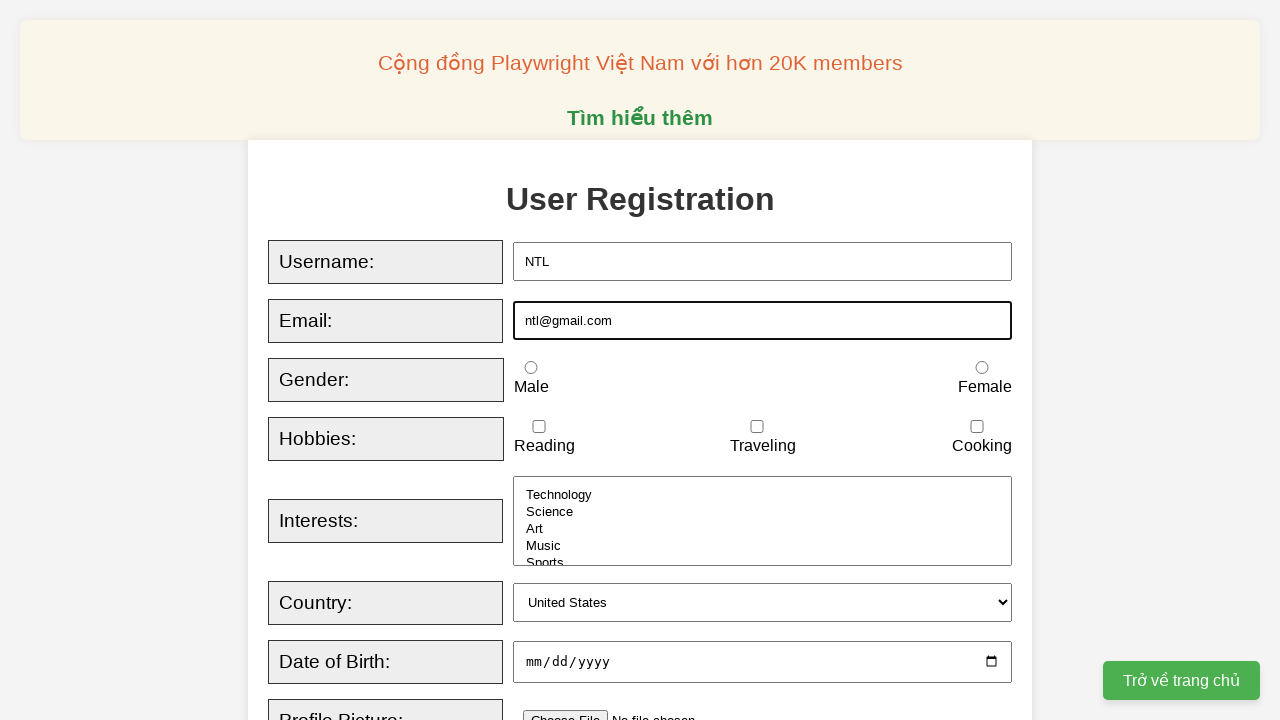

Selected male radio button for gender at (531, 368) on xpath=//input[@id="male"]
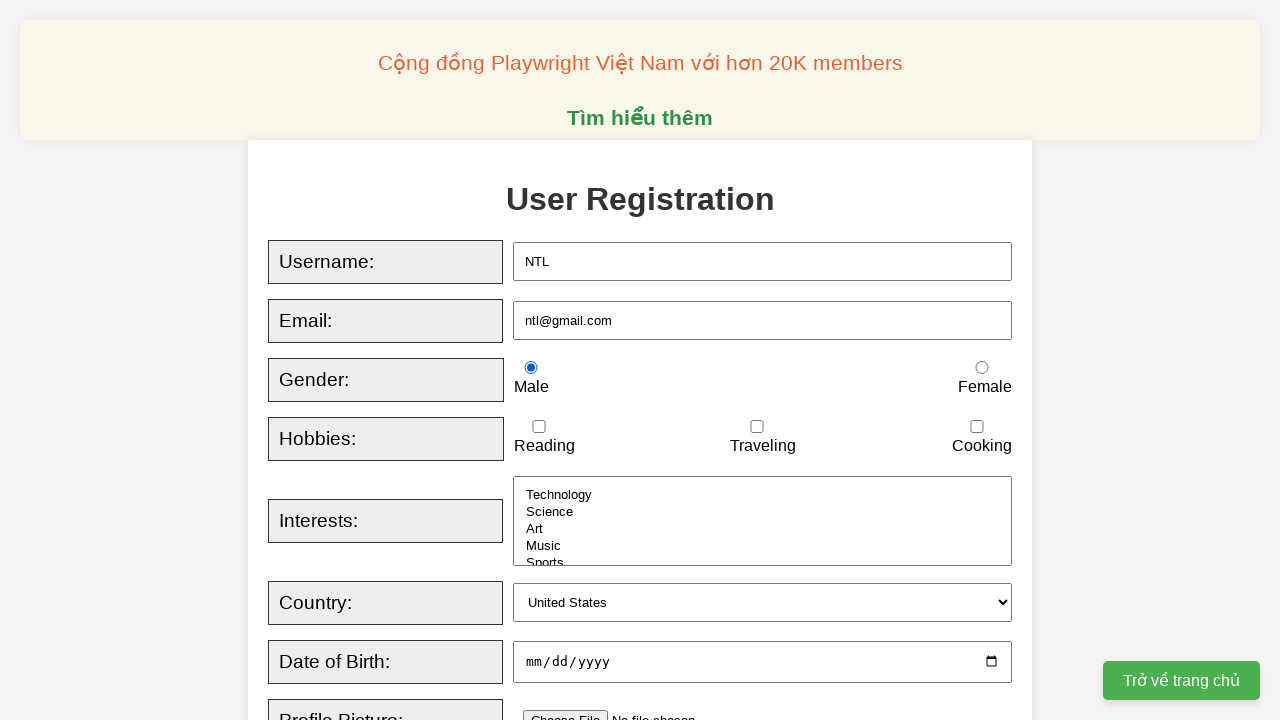

Checked reading hobby checkbox at (539, 427) on xpath=//input[@id="reading"]
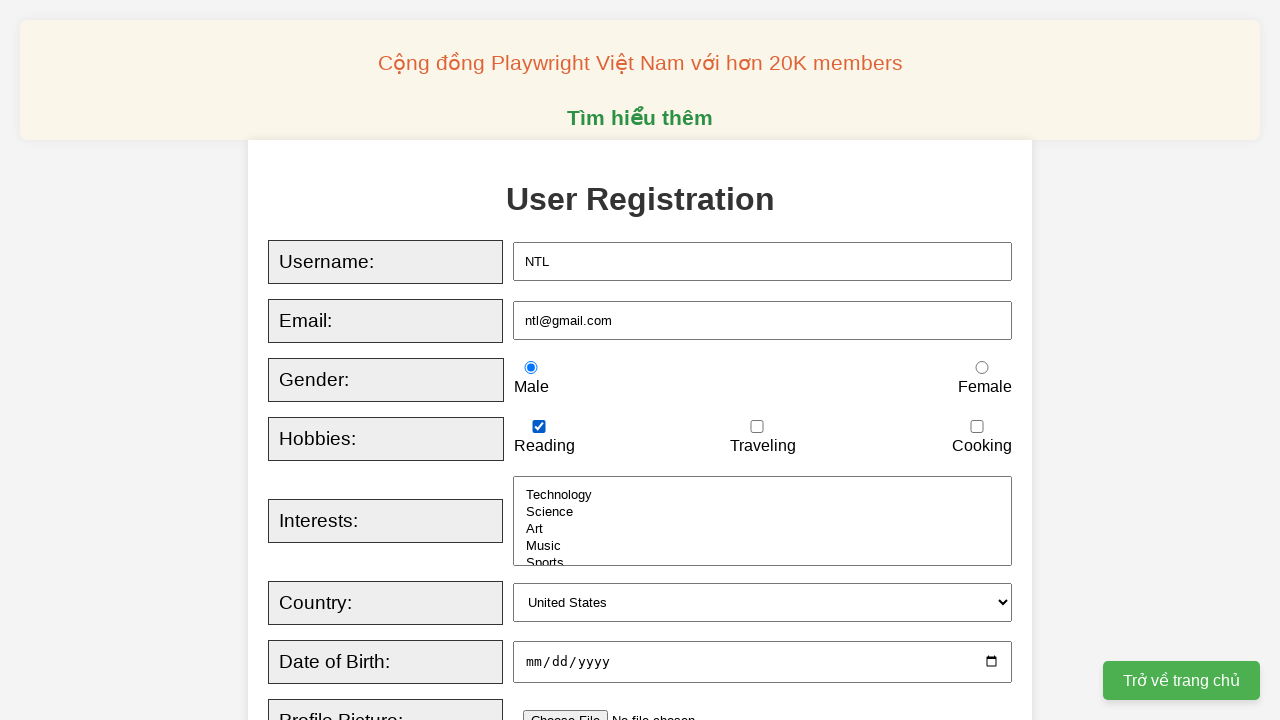

Checked cooking hobby checkbox at (977, 427) on xpath=//input[@id="cooking"]
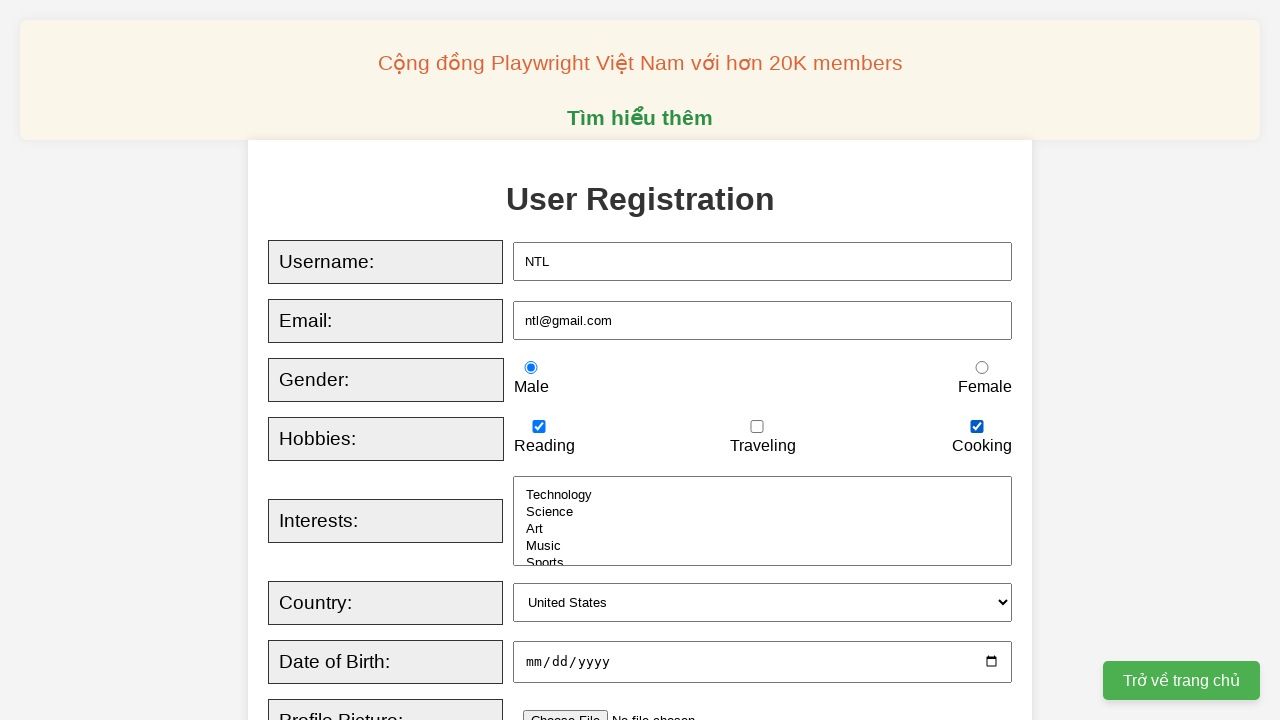

Selected technology option using Ctrl+click at (763, 495) on xpath=//option[@value="technology"]
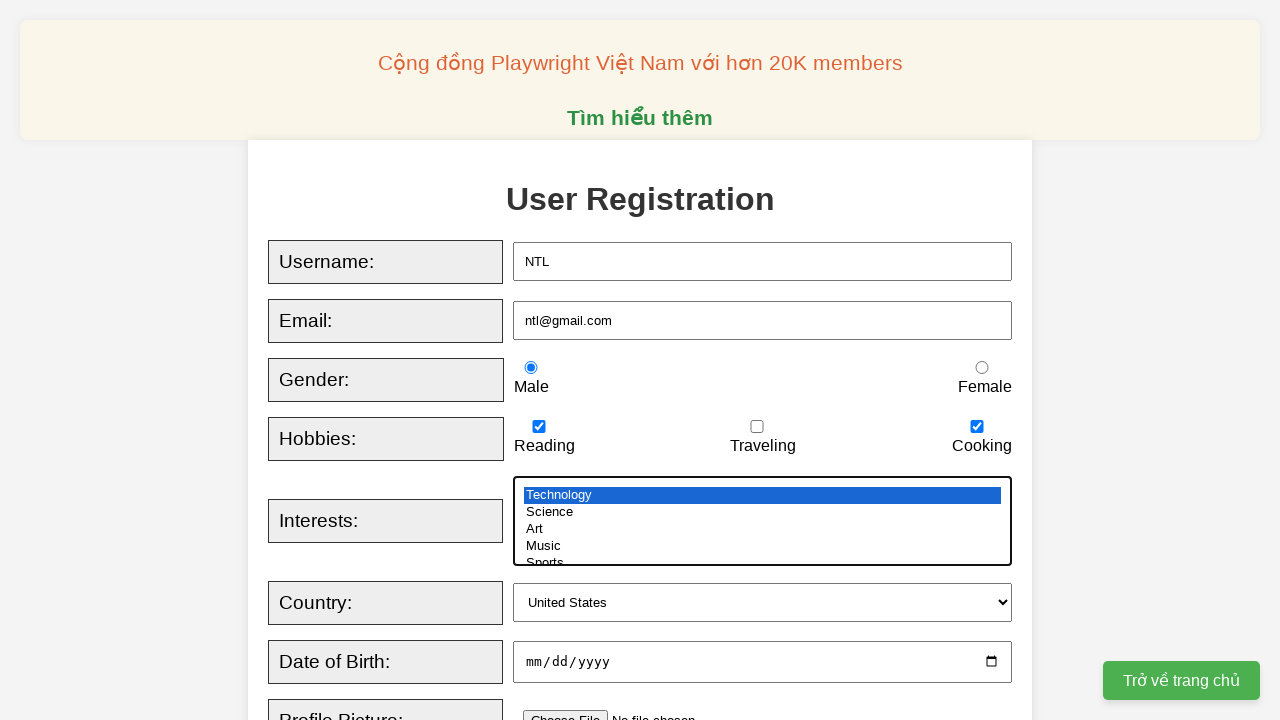

Selected sports option using Ctrl+click at (763, 556) on xpath=//option[@value="sports"]
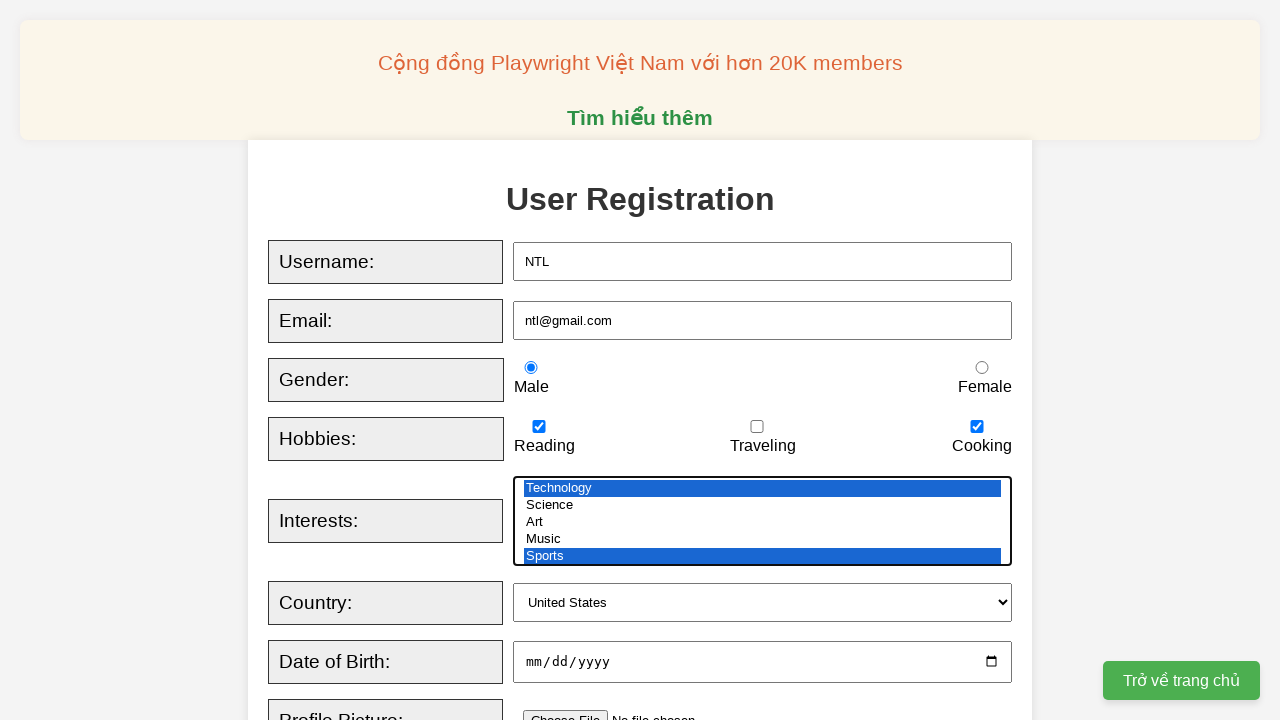

Selected 'USA' from country dropdown on //select[@id="country"]
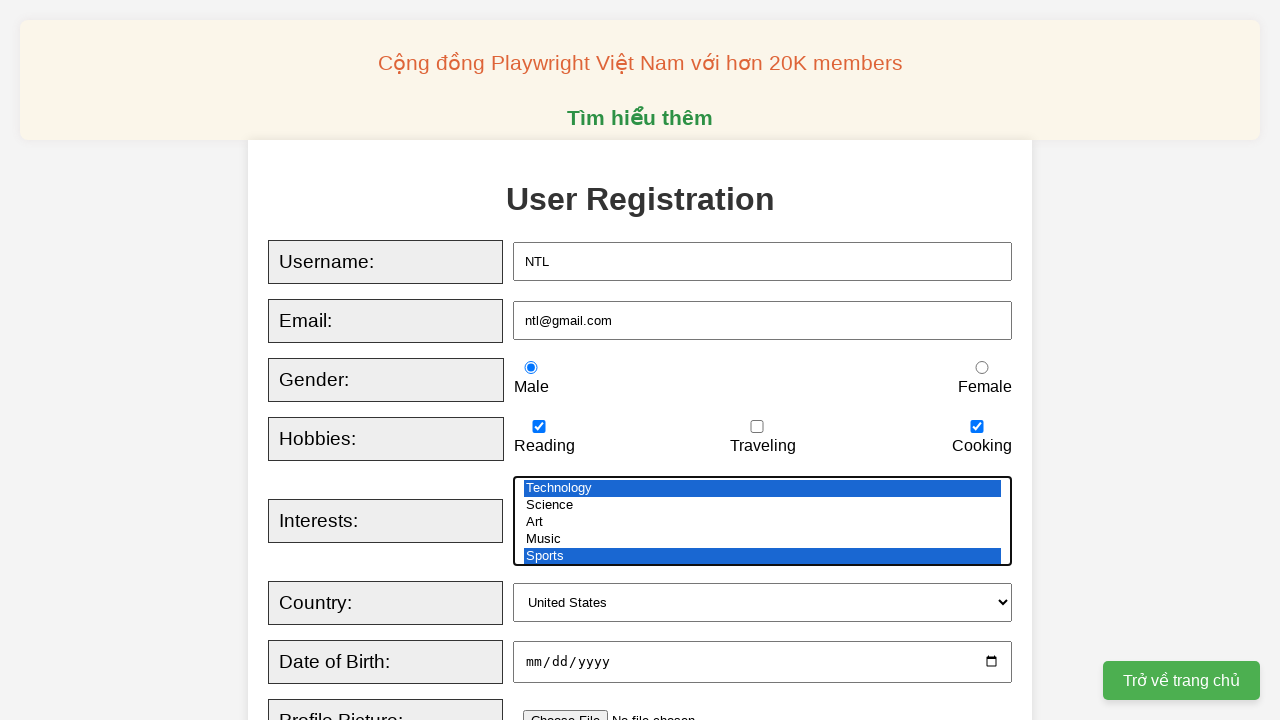

Filled date of birth field with '2024-09-24' on xpath=//input[@id="dob"]
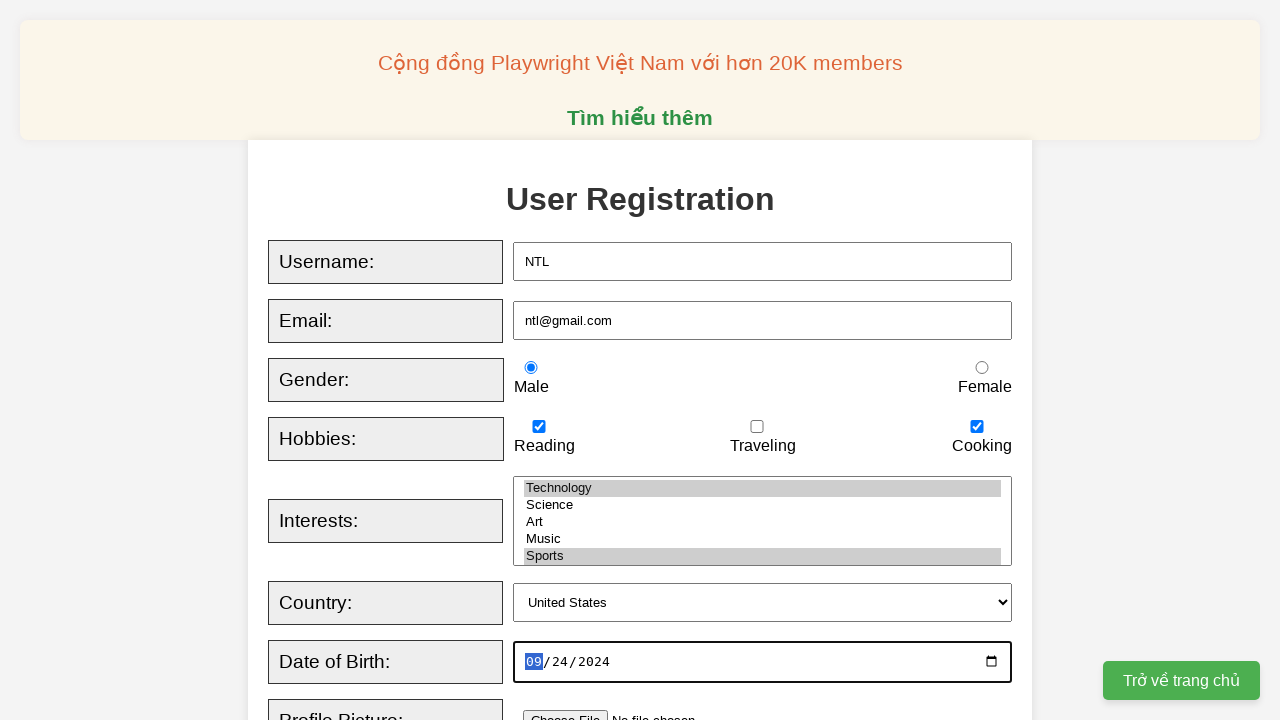

Filled bio textarea with 'k9-playwright' on xpath=//textarea[@id="bio"]
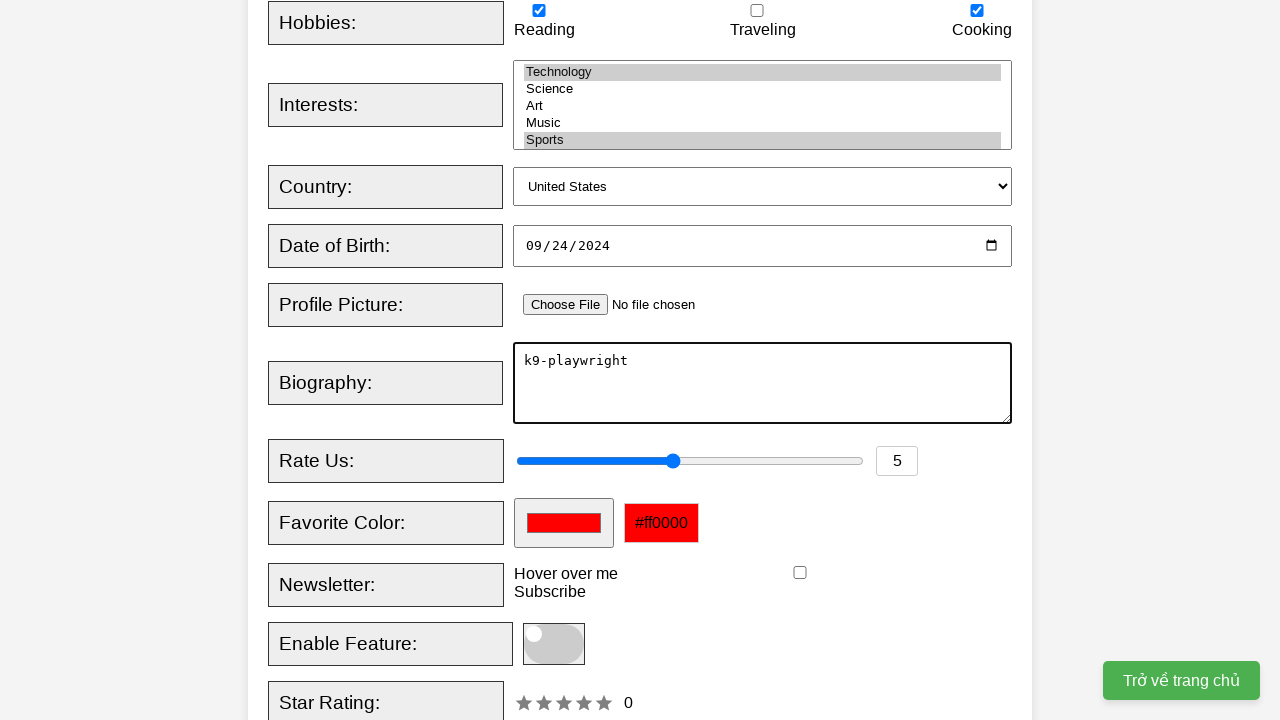

Set rating slider value to '10' on xpath=//input[@id="rating"]
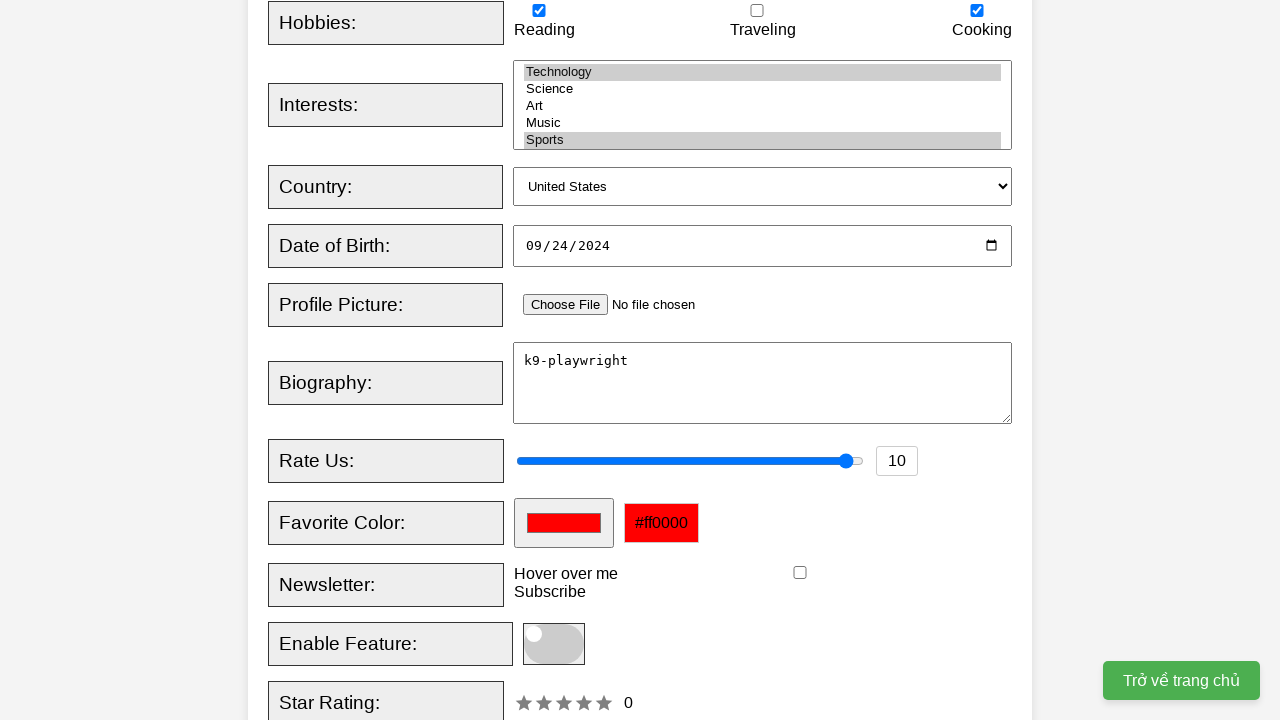

Filled favorite color field with '#808080' on xpath=//input[@id="favcolor"]
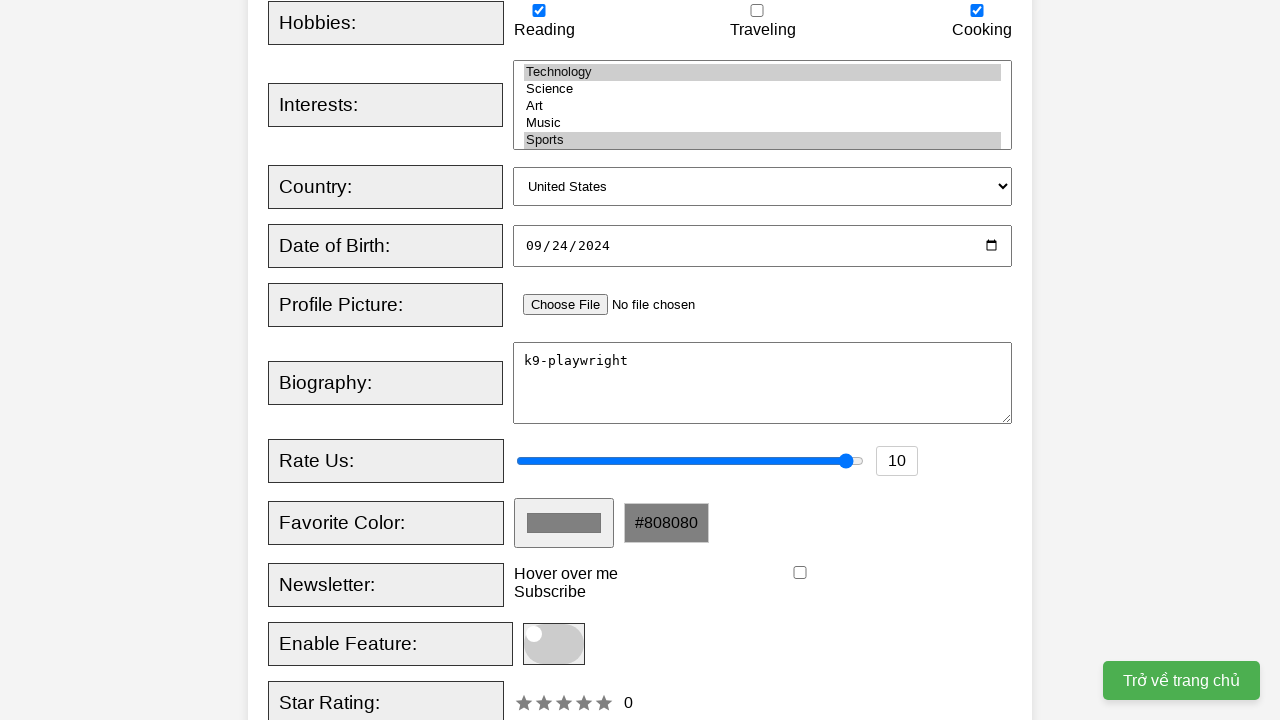

Hovered over tooltip element at (566, 574) on xpath=//div[@class="tooltip"]
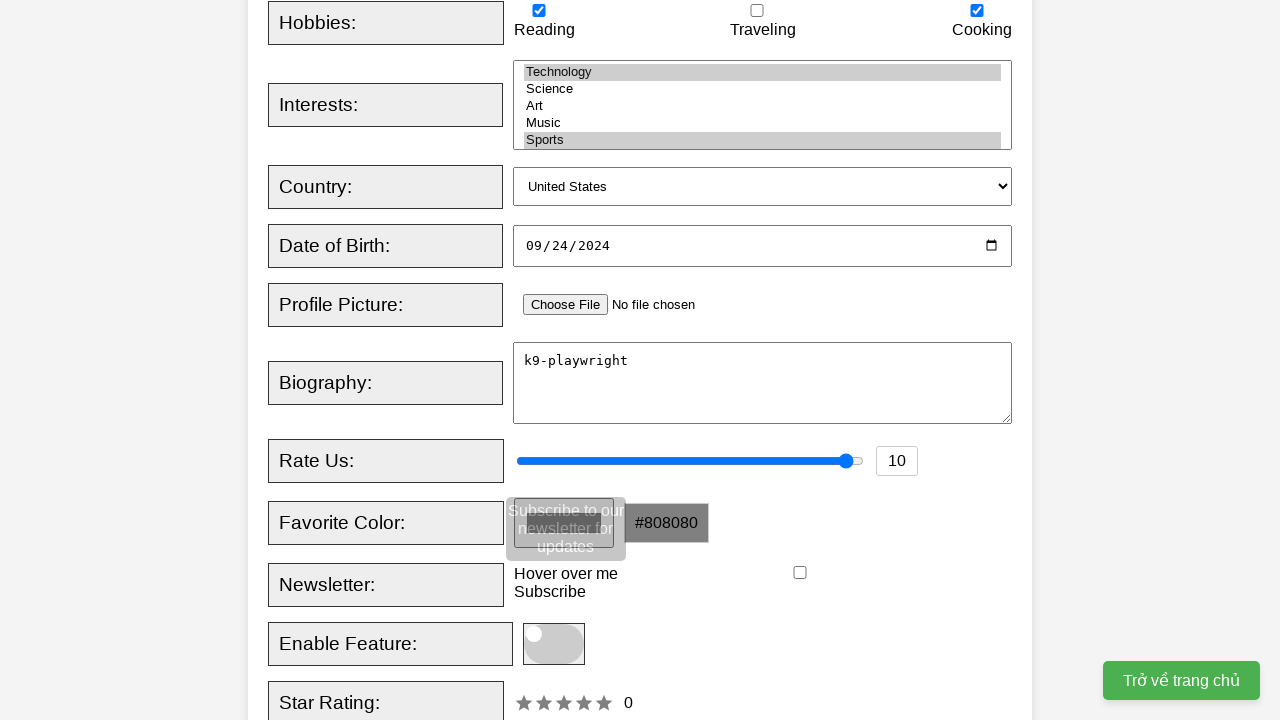

Checked newsletter subscription checkbox at (800, 573) on xpath=//input[@id="newsletter"]
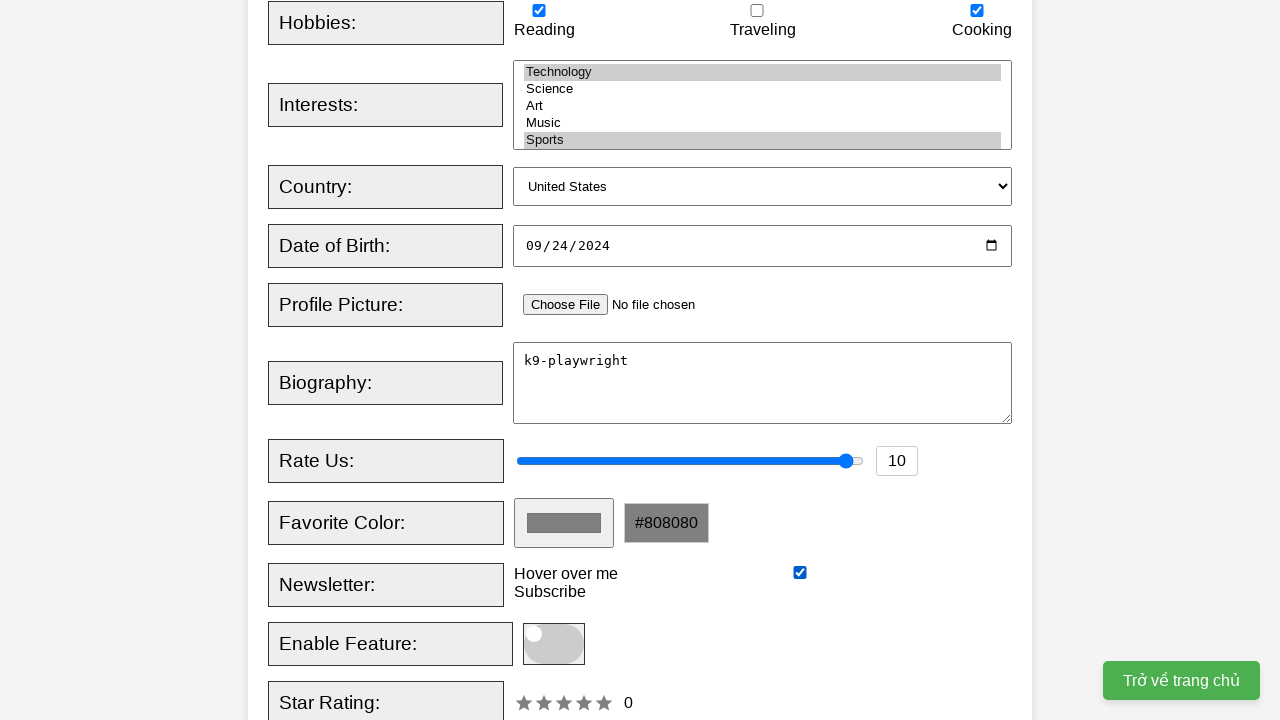

Clicked toggle slider at (554, 644) on xpath=//span[@class="slider round"]
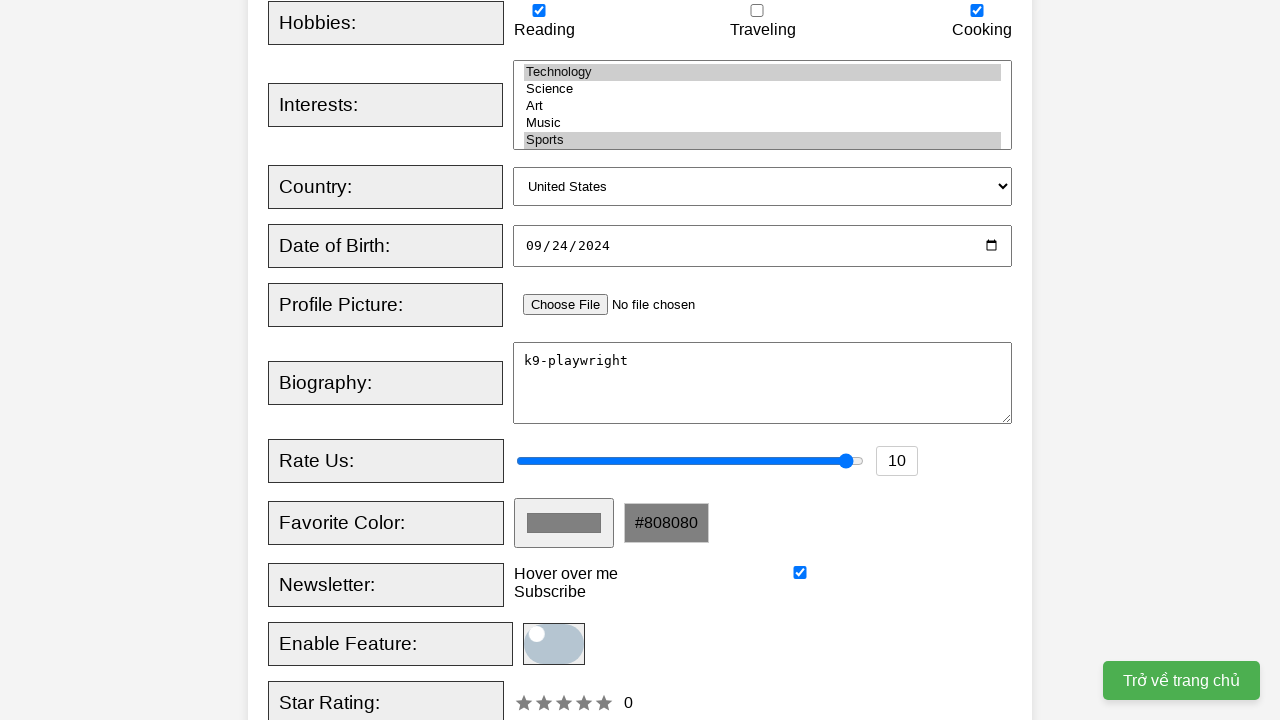

Clicked Register button to submit form at (528, 360) on xpath=//button[normalize-space()="Register"]
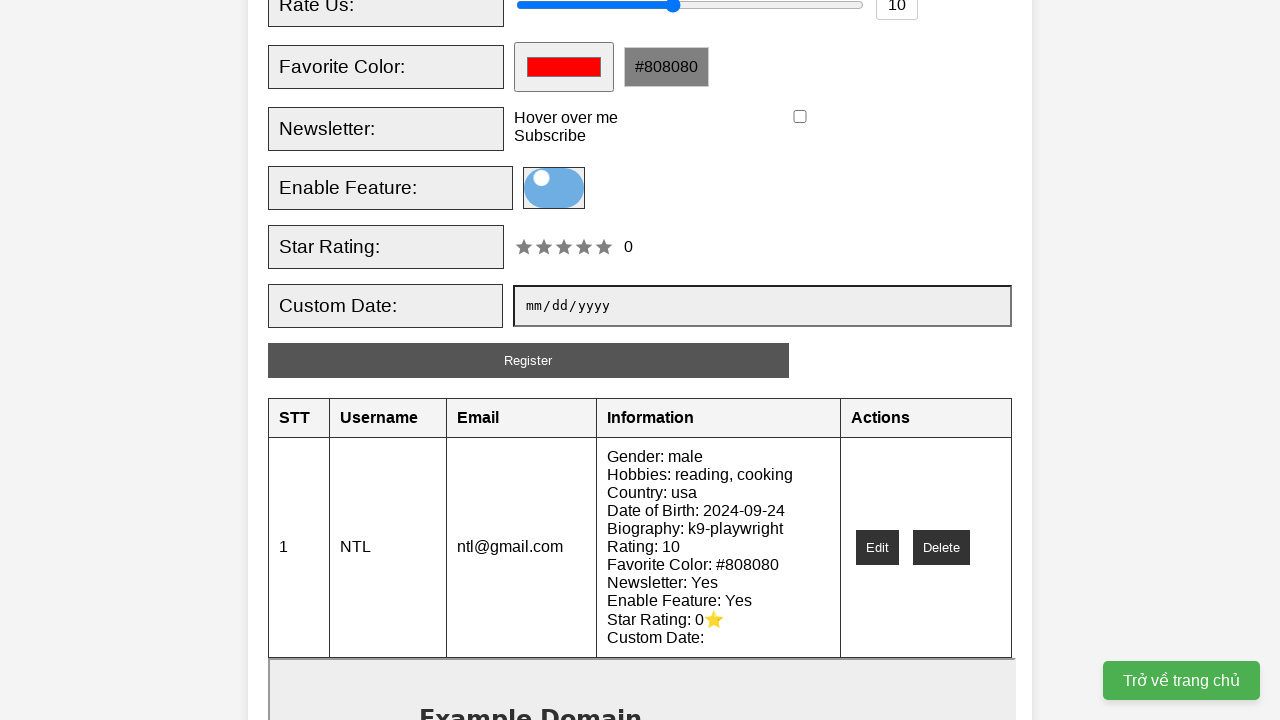

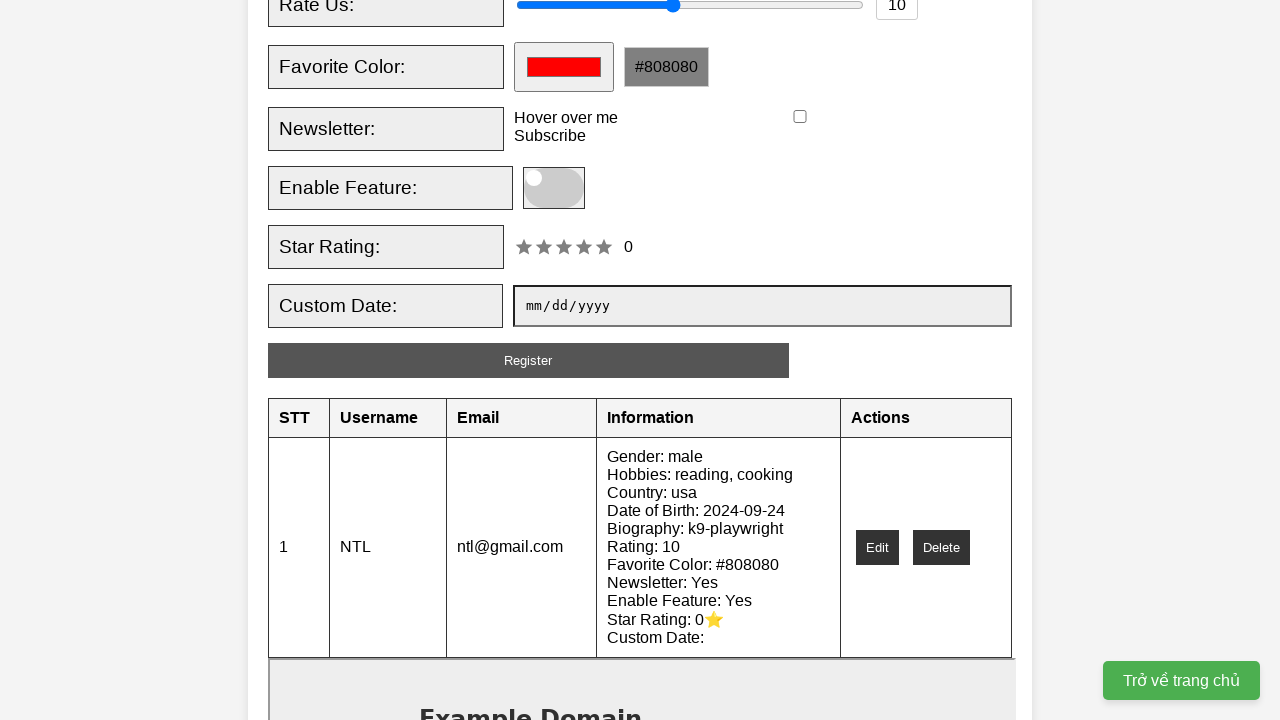